Tests dynamic content controls using explicit waits, clicking Remove to remove an element and Add to restore it while verifying state messages

Starting URL: https://the-internet.herokuapp.com/dynamic_controls

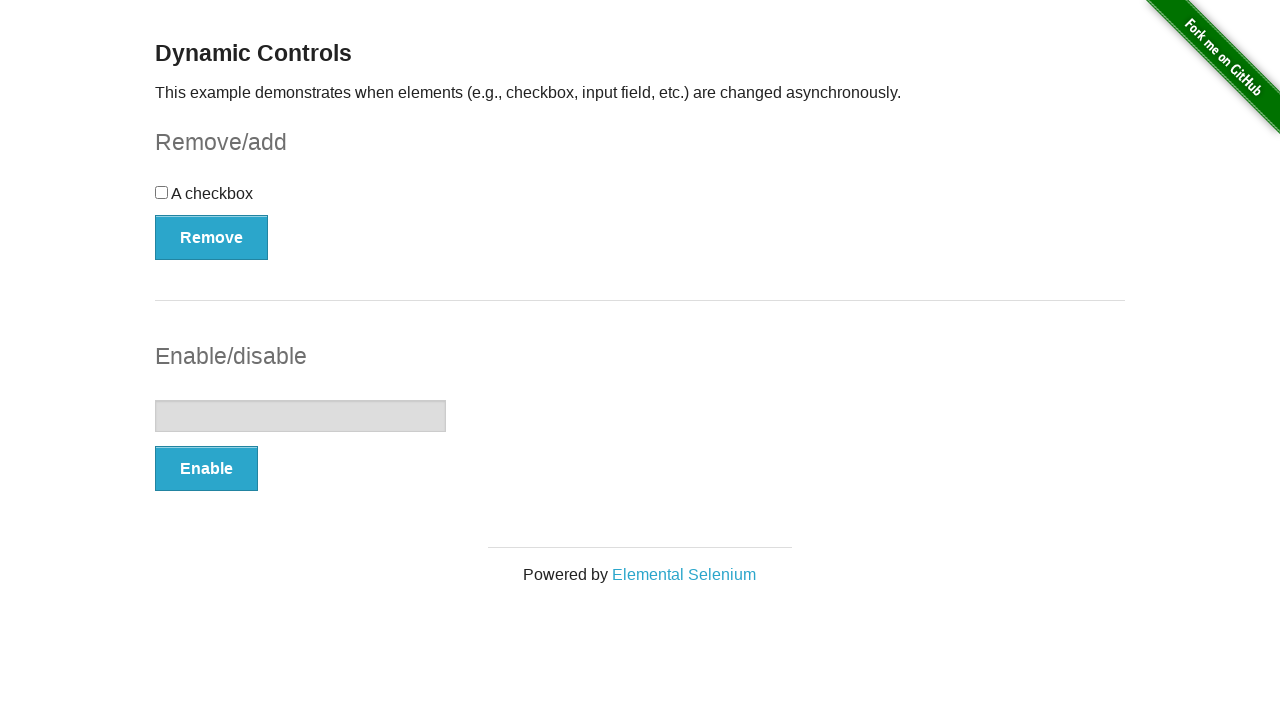

Navigated to dynamic controls page
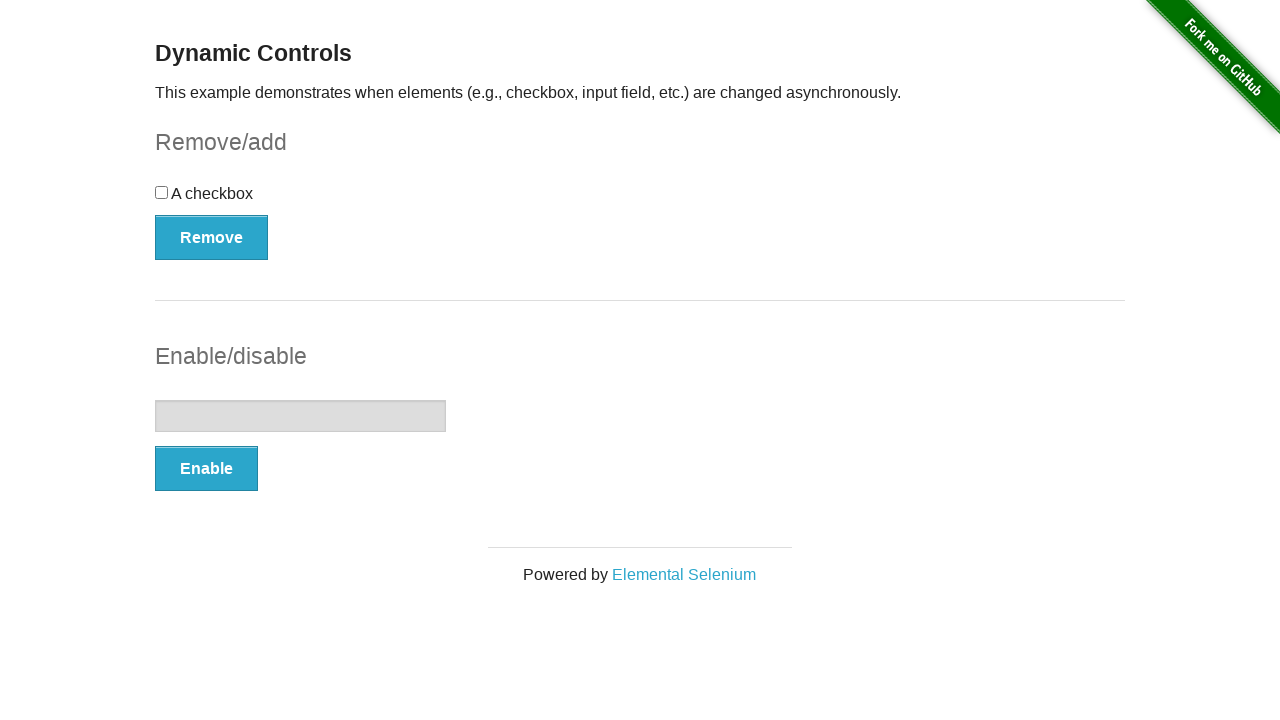

Clicked Remove button to remove the checkbox element at (212, 237) on button:has-text('Remove')
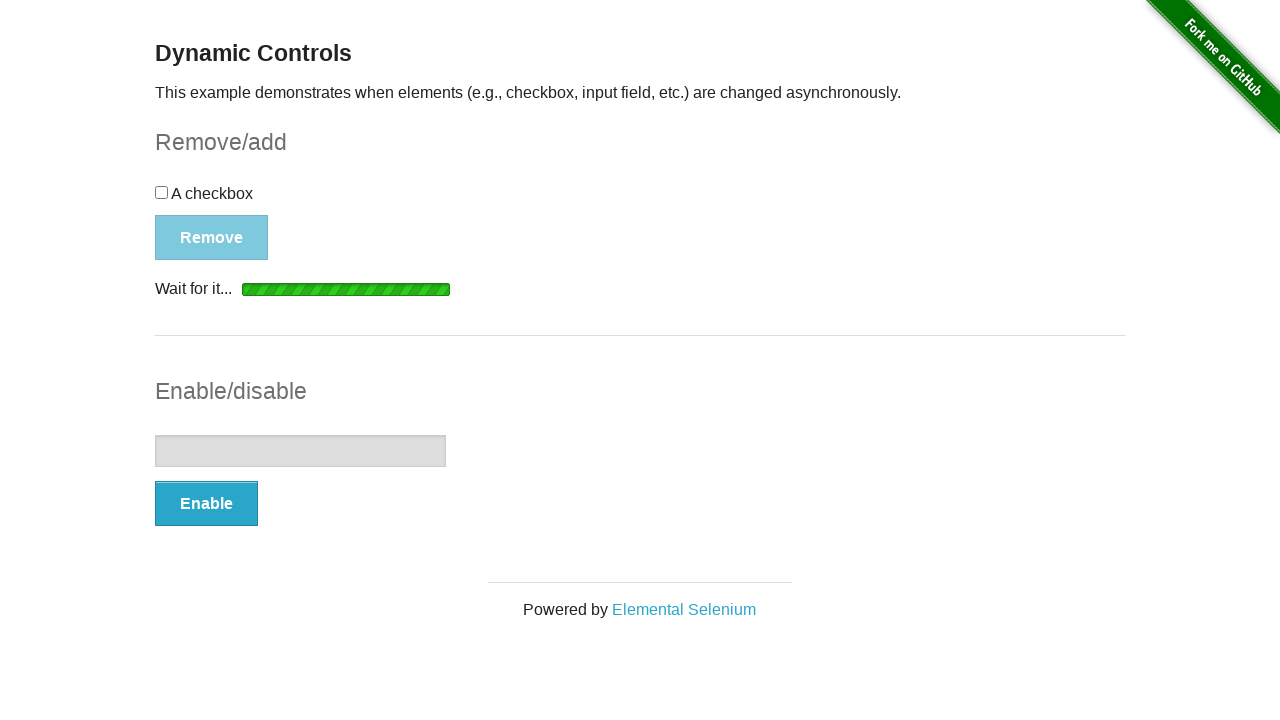

Verified 'It's gone!' message appeared after removing element
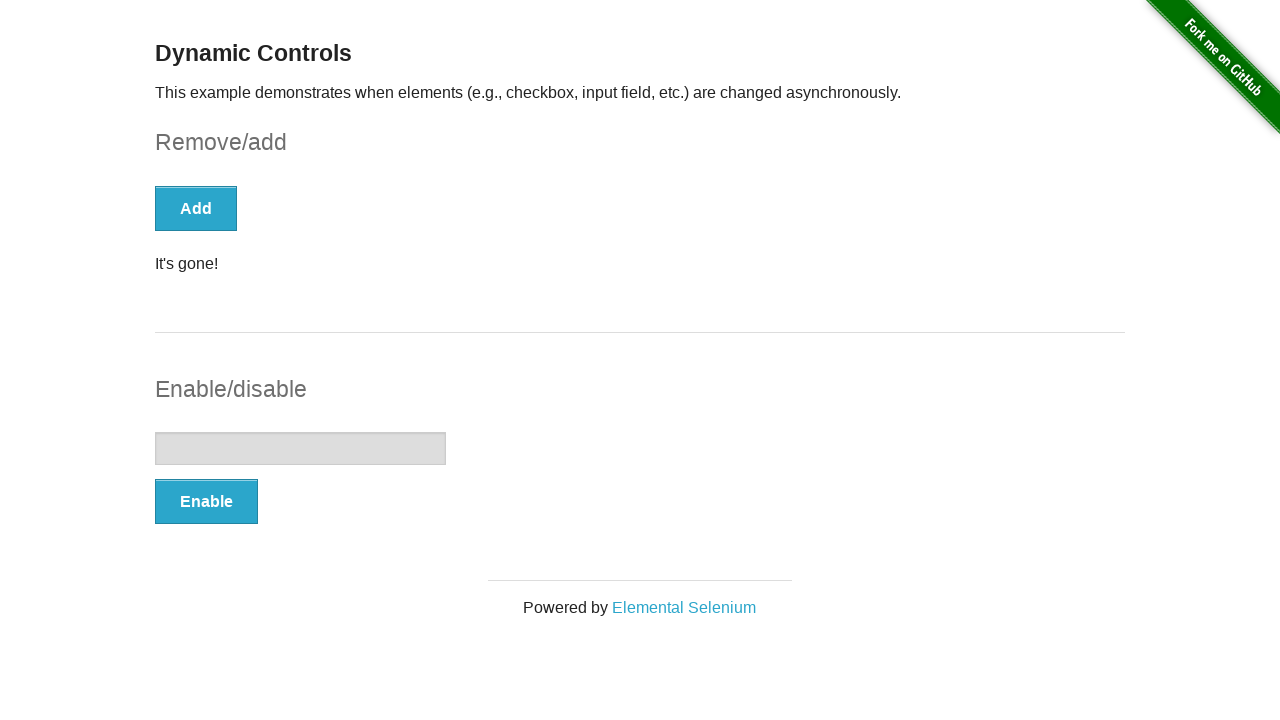

Clicked Add button to restore the checkbox element at (196, 208) on button:has-text('Add')
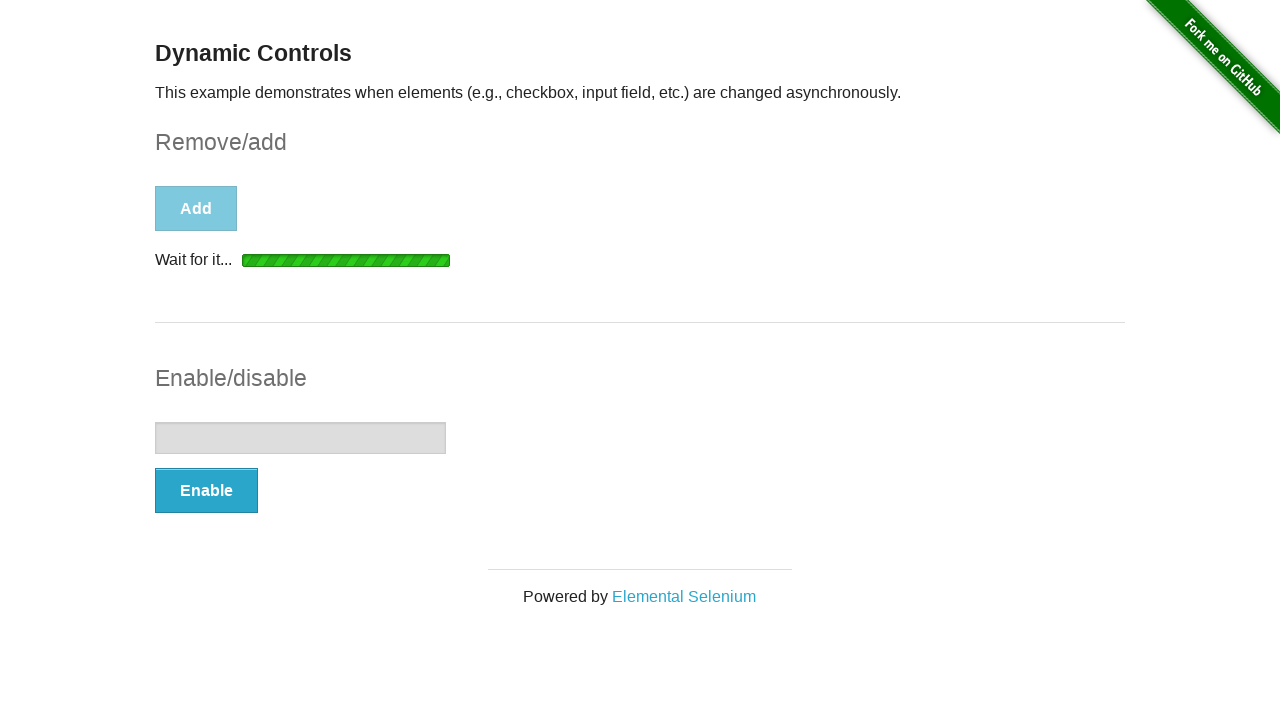

Verified 'It's back!' message appeared after restoring element
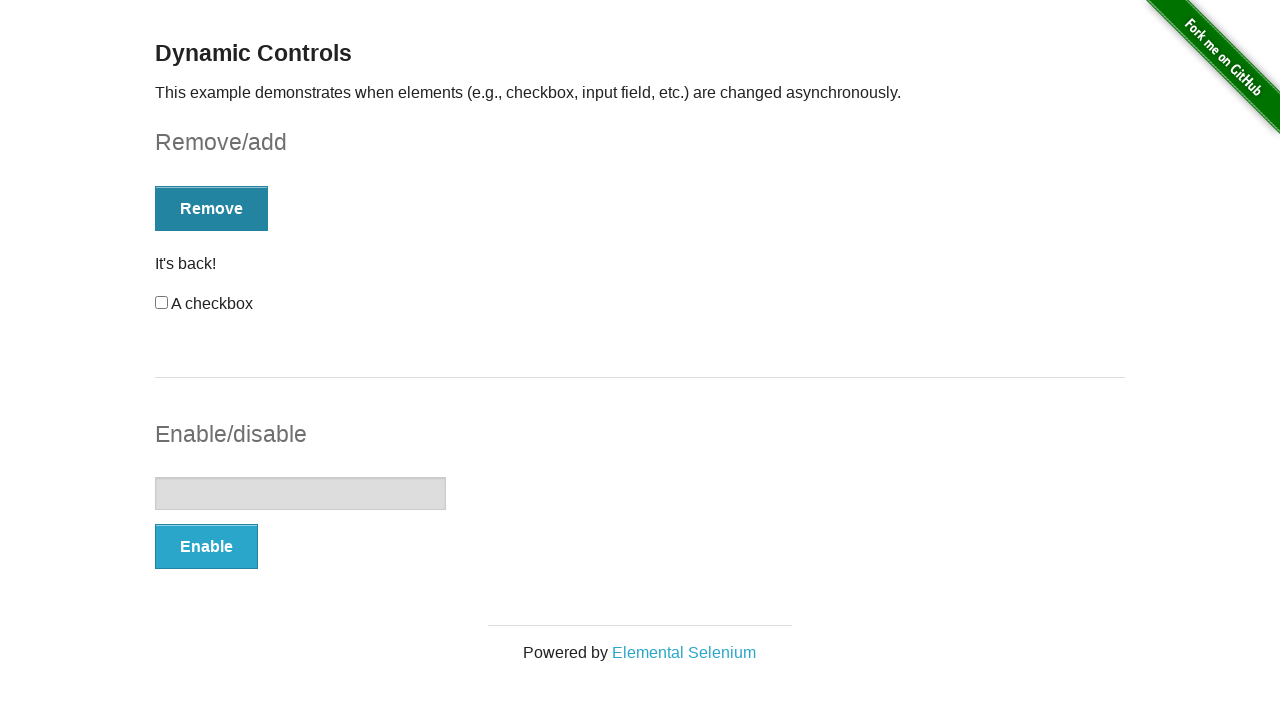

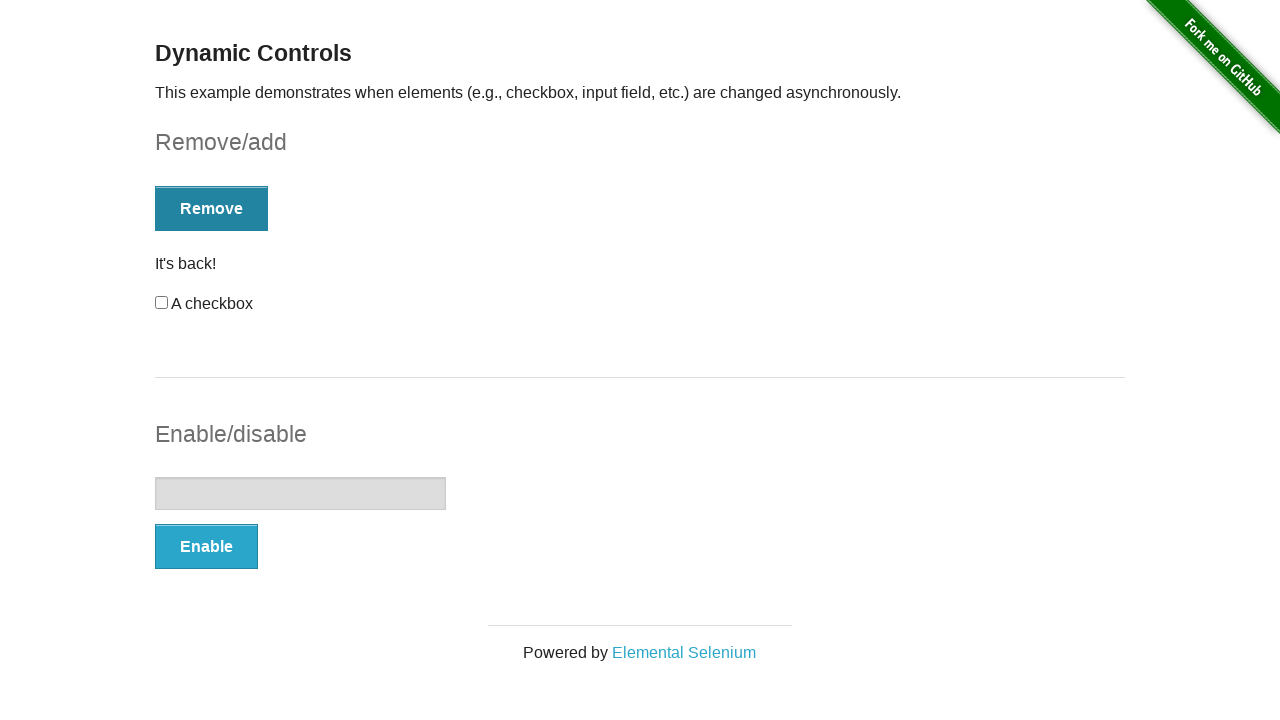